Tests search filter functionality by entering "tomato" in search field and verifying filtered results

Starting URL: https://rahulshettyacademy.com/seleniumPractise/#/offers

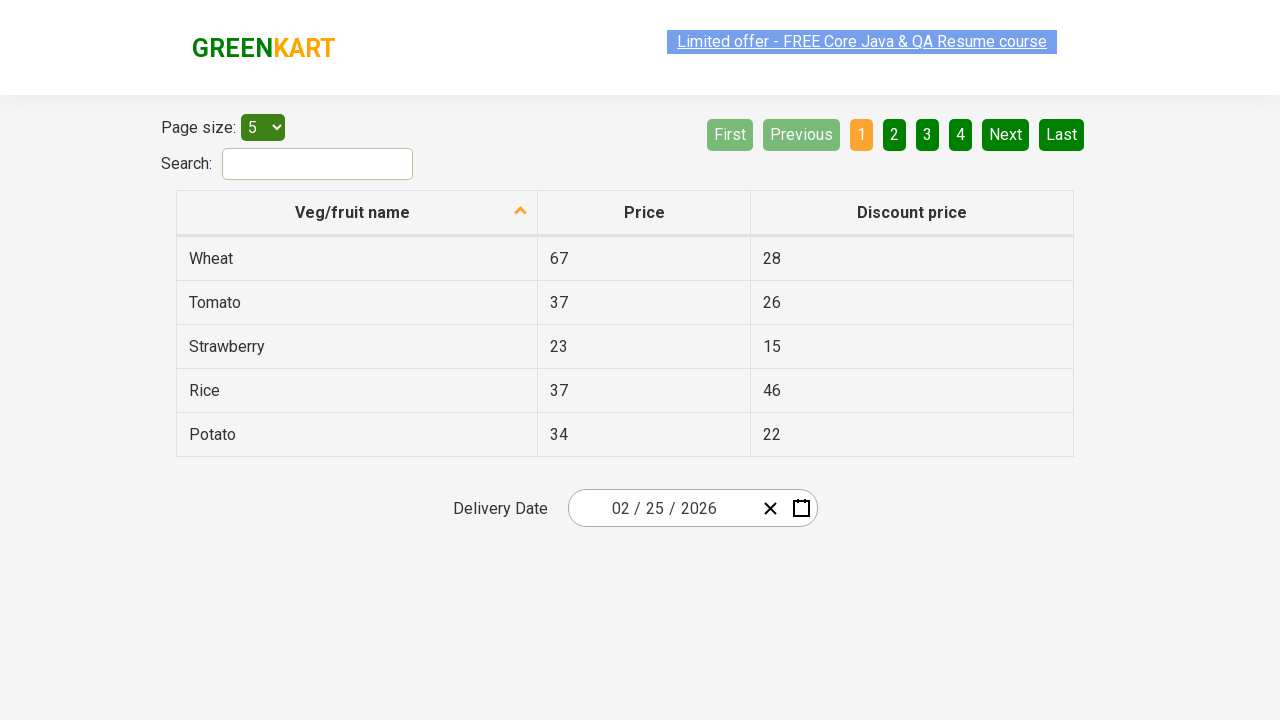

Entered 'tomato' in search field on input[type='search']
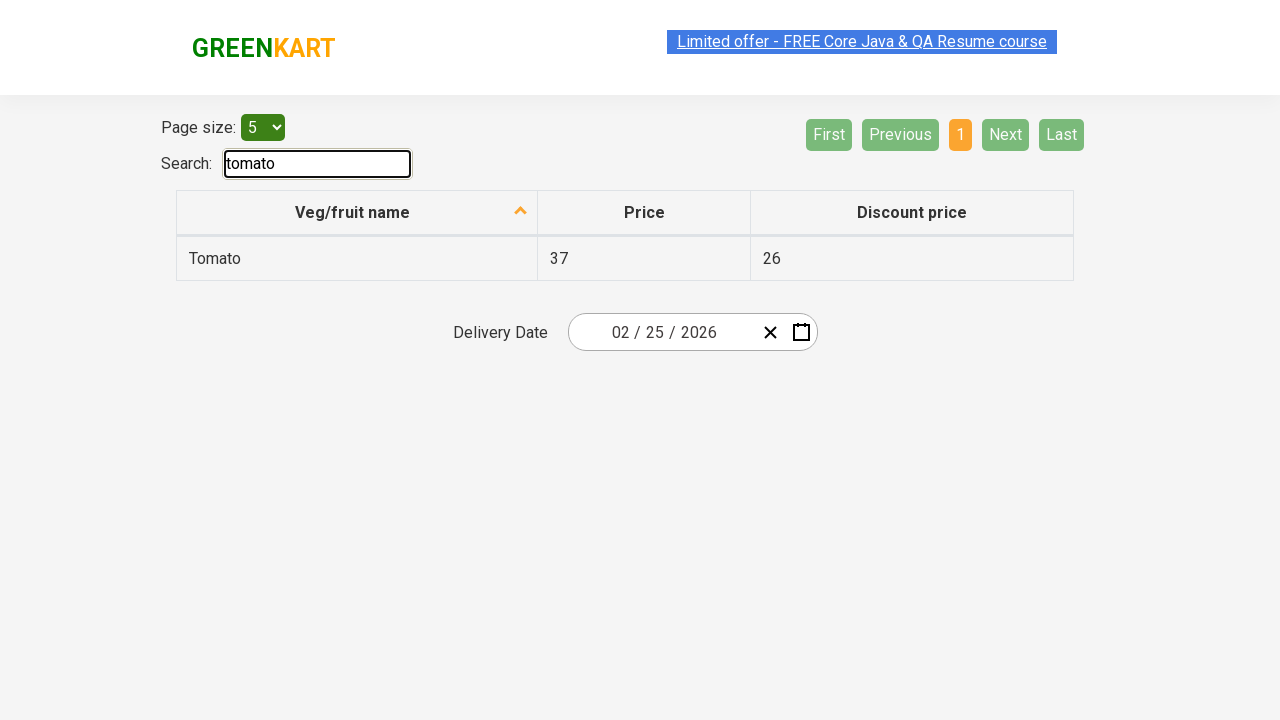

Waited 1000ms for filtered results to load
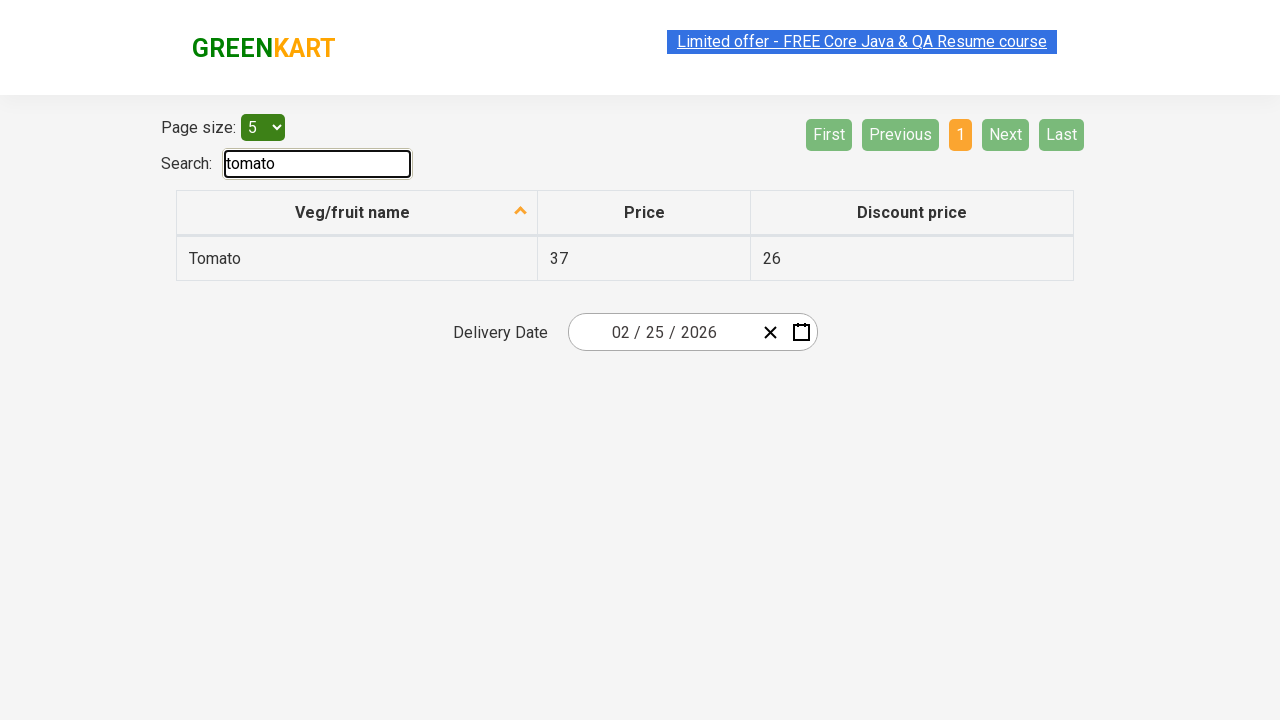

Verified filtered results table loaded with product names
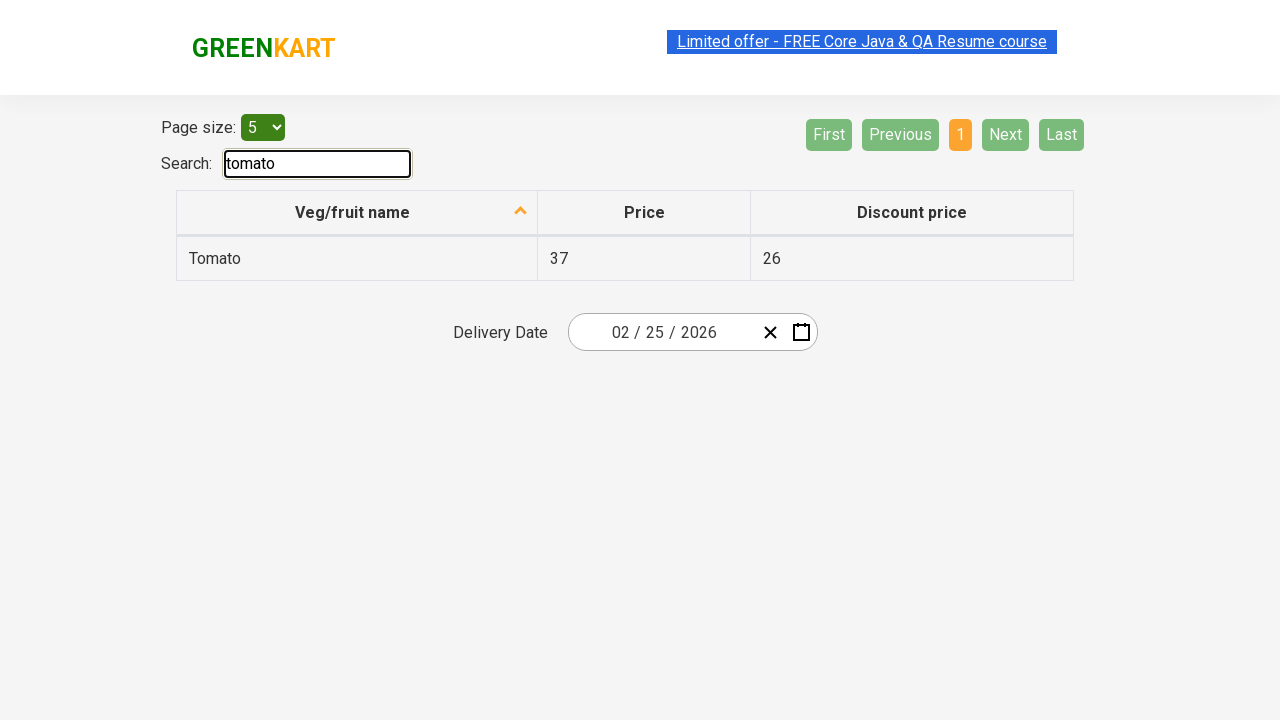

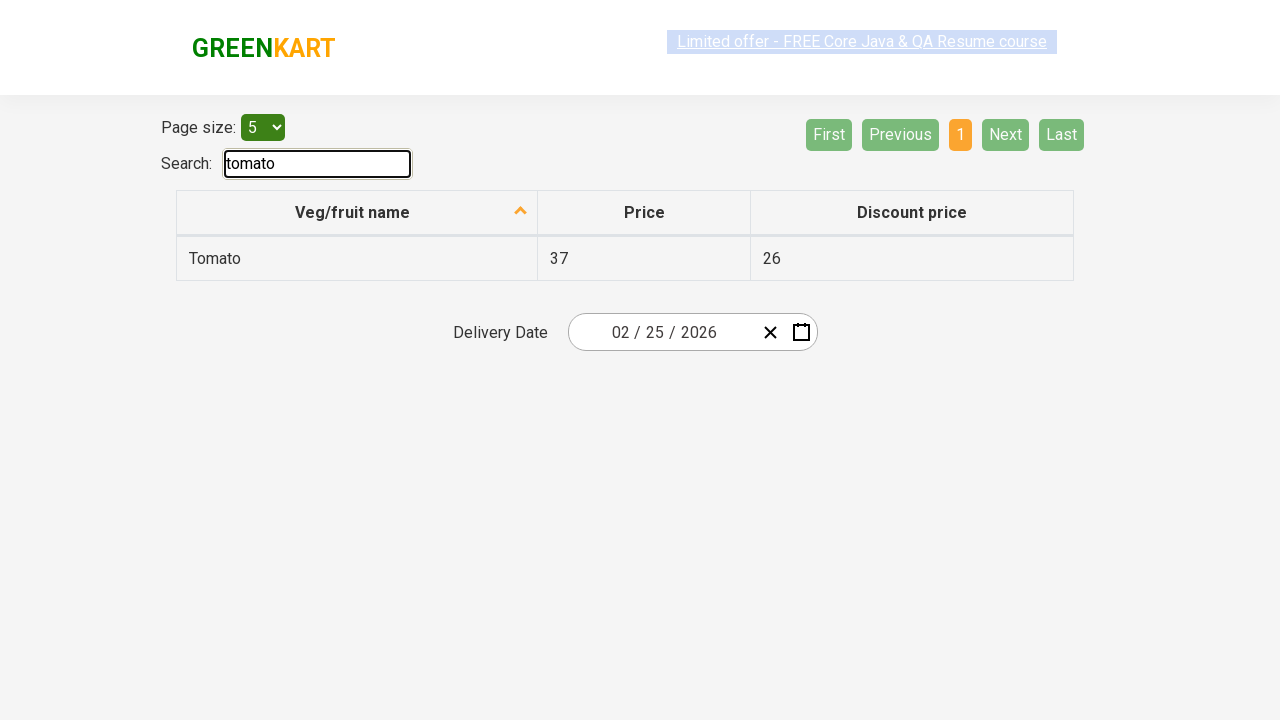